Tests prompt alert by clicking a button that triggers a prompt dialog, entering text, and accepting it

Starting URL: https://demoqa.com/alerts

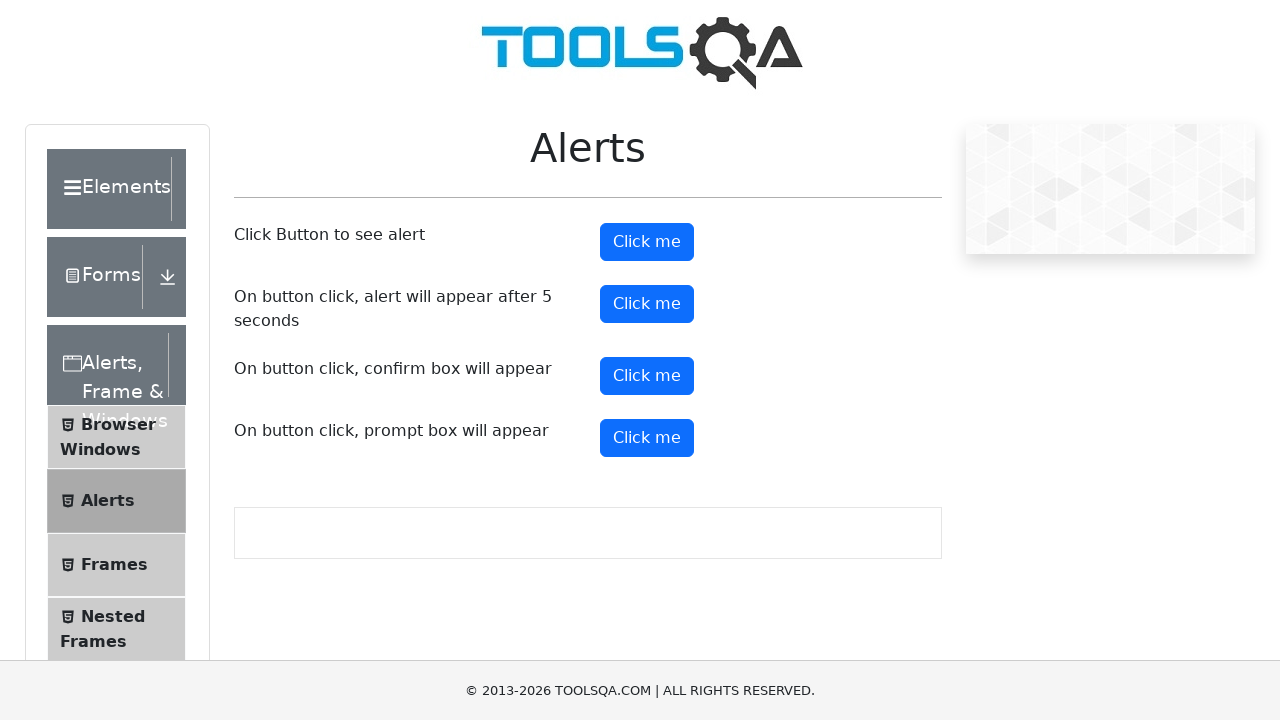

Set up dialog handler to accept prompt with text 'hello'
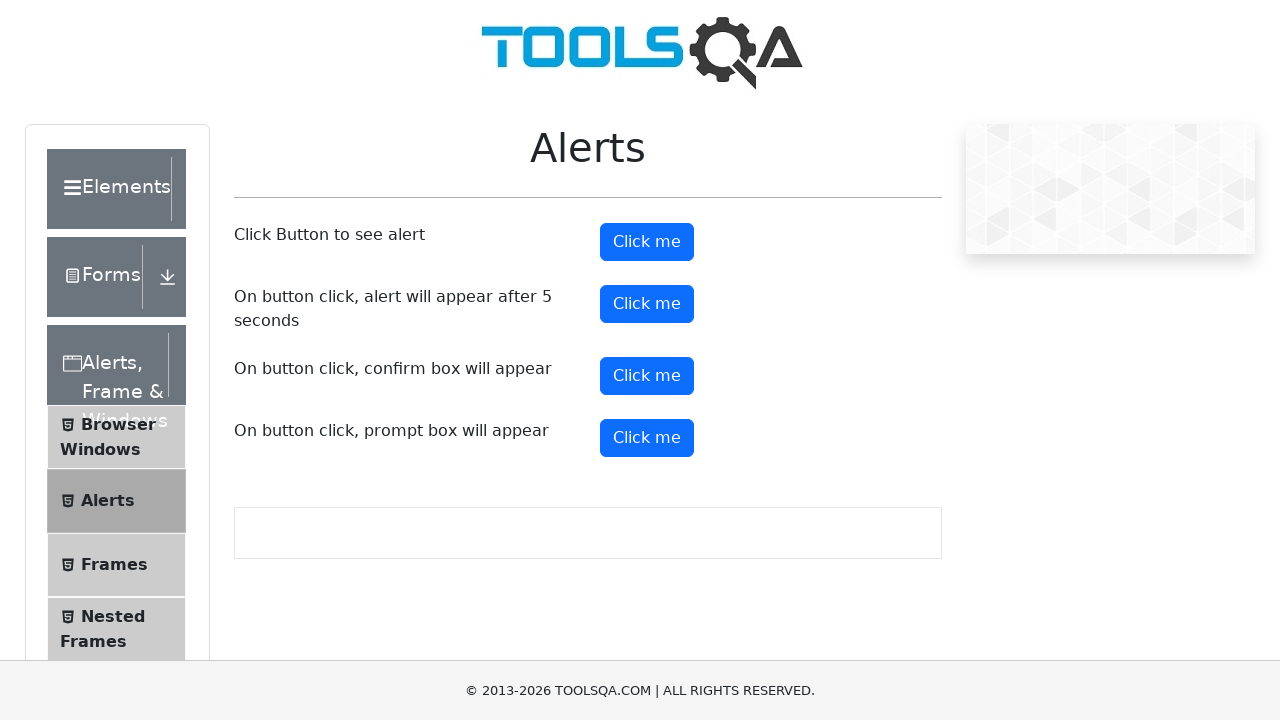

Clicked prompt button to trigger prompt alert dialog at (647, 438) on xpath=//button[@id='promtButton']
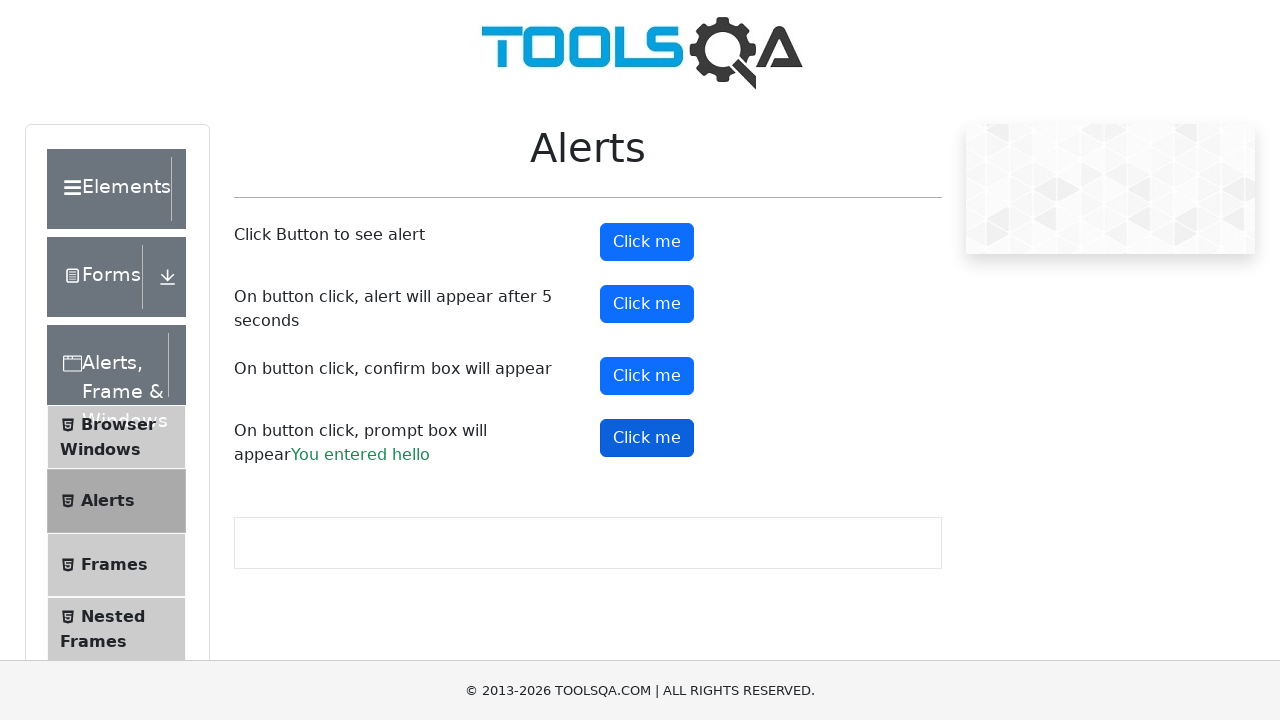

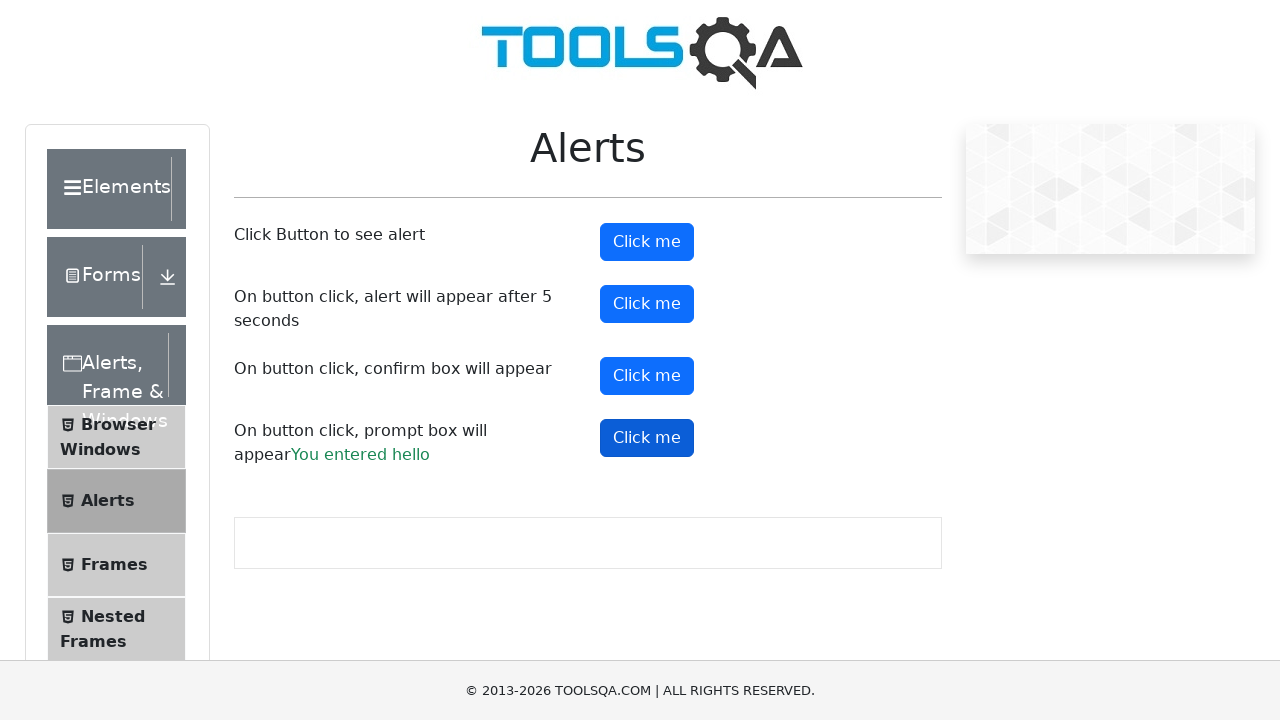